Tests passenger count dropdown by clicking to expand it and incrementing the adult passenger count 4 times

Starting URL: https://rahulshettyacademy.com/dropdownsPractise/

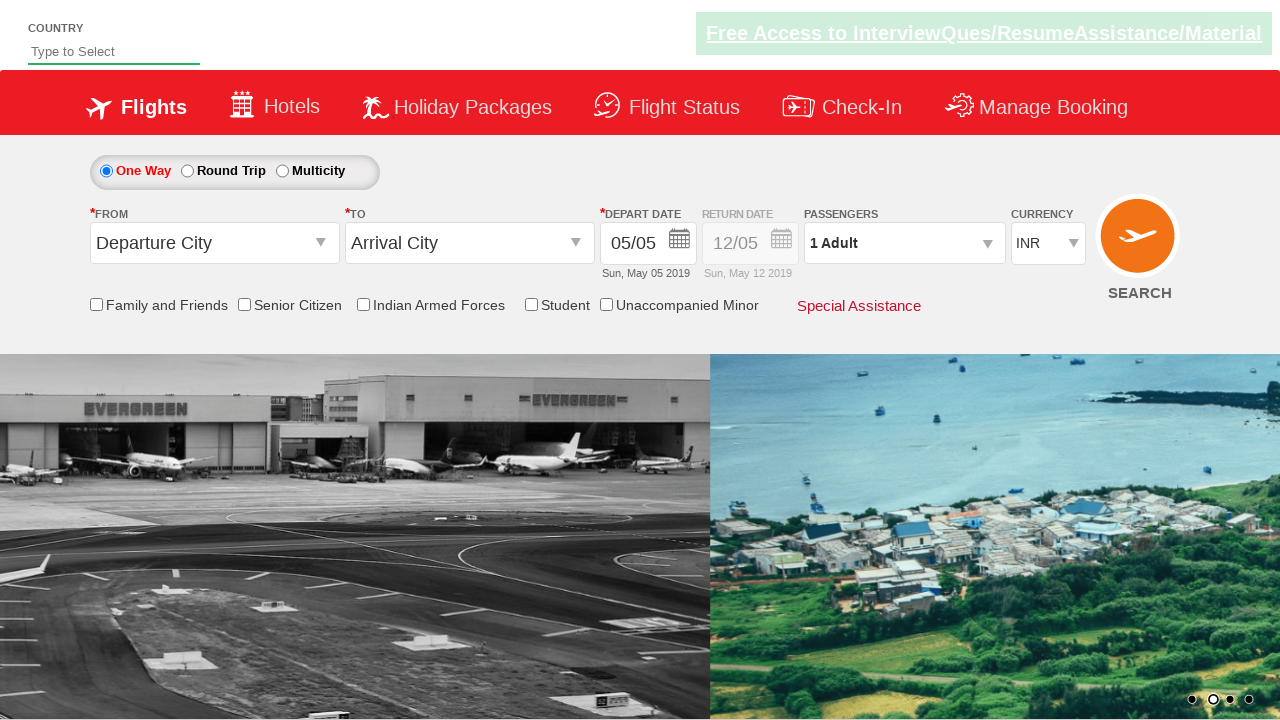

Clicked on passenger info dropdown to expand it at (904, 243) on #divpaxinfo
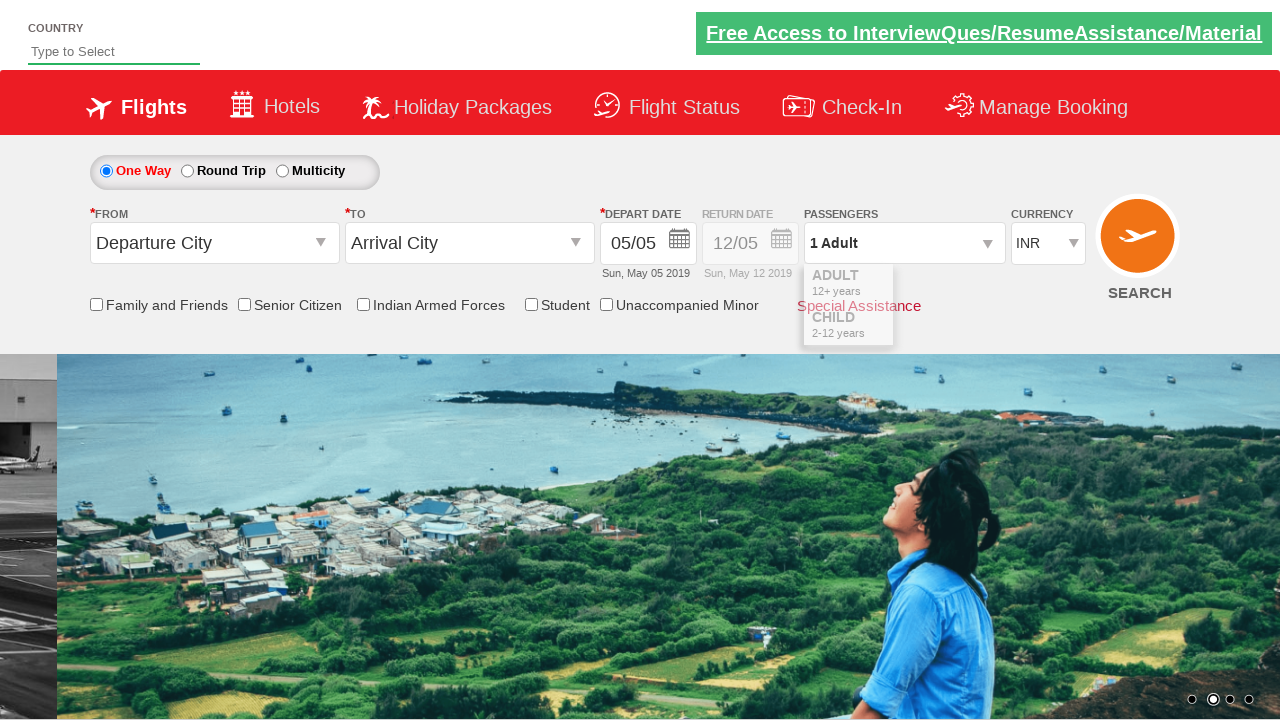

Incremented adult passenger count at (982, 288) on #hrefIncAdt
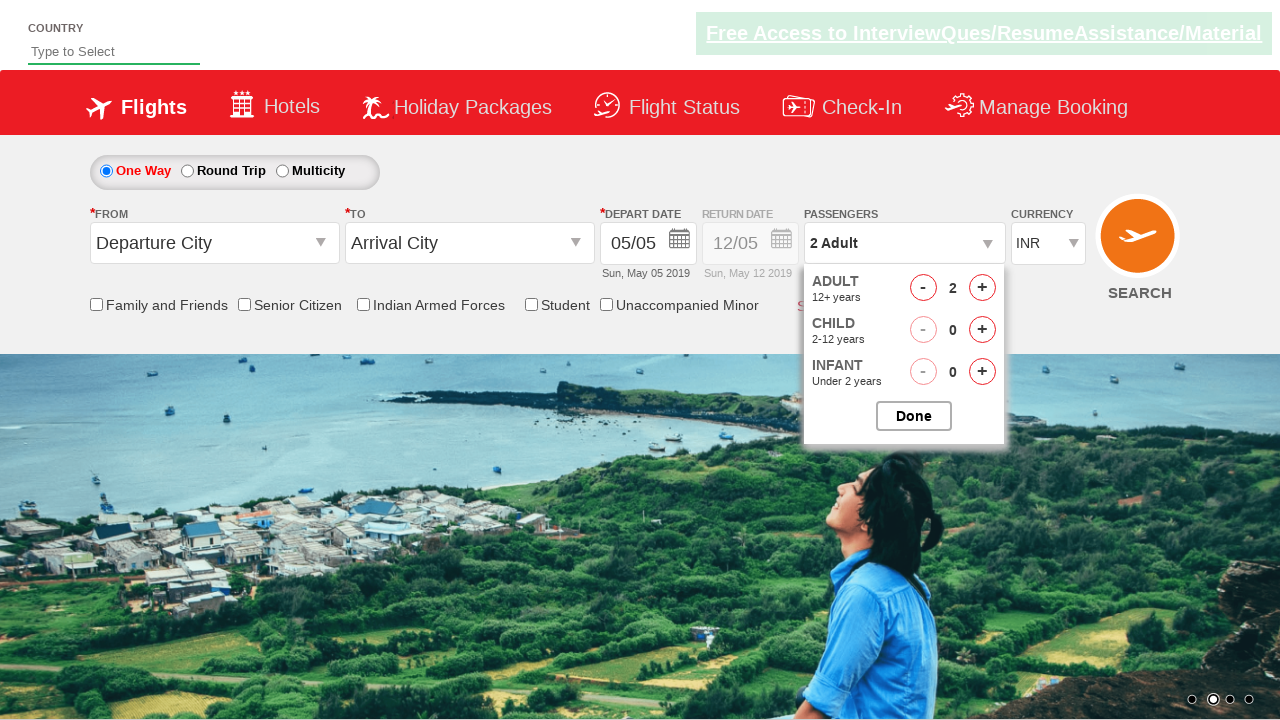

Incremented adult passenger count at (982, 288) on #hrefIncAdt
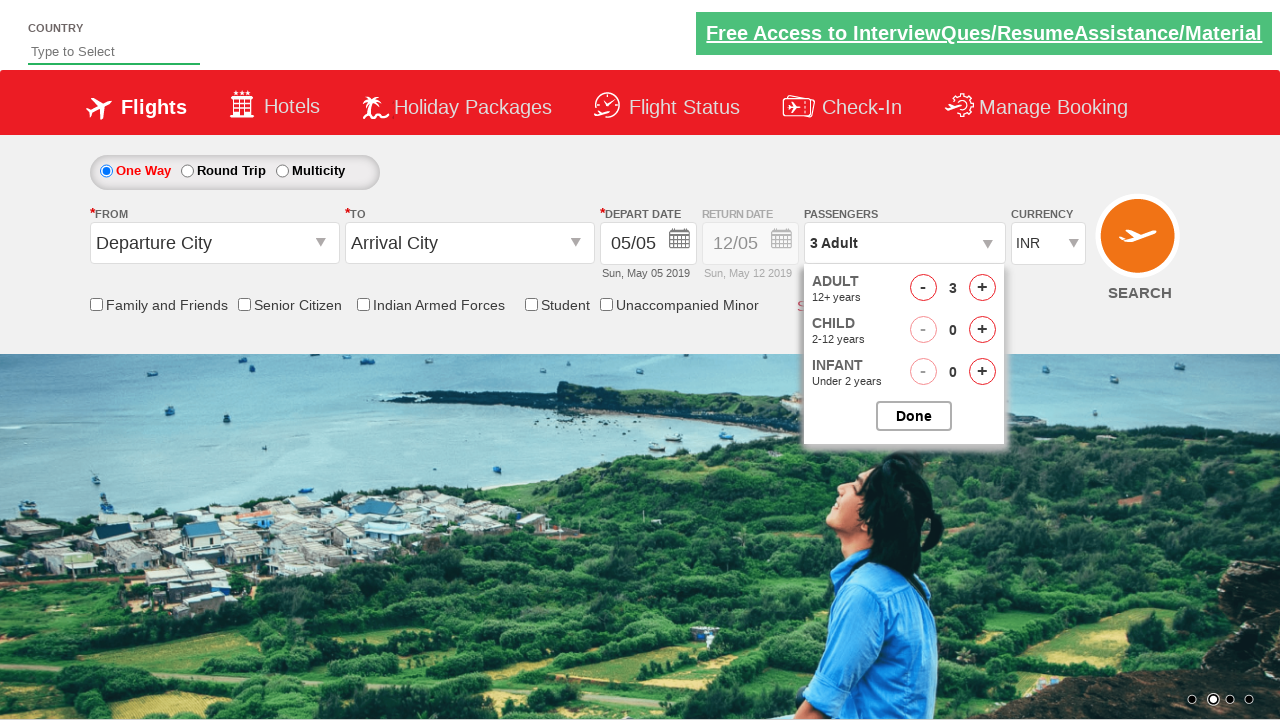

Incremented adult passenger count at (982, 288) on #hrefIncAdt
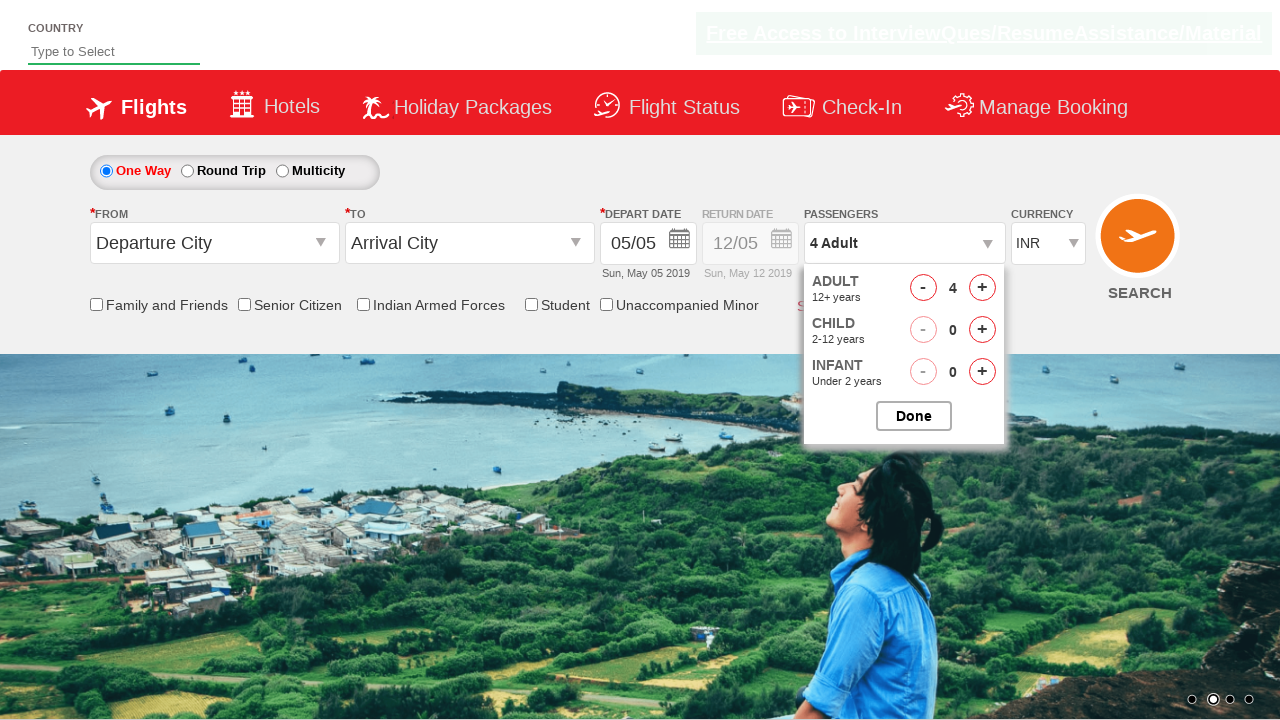

Incremented adult passenger count at (982, 288) on #hrefIncAdt
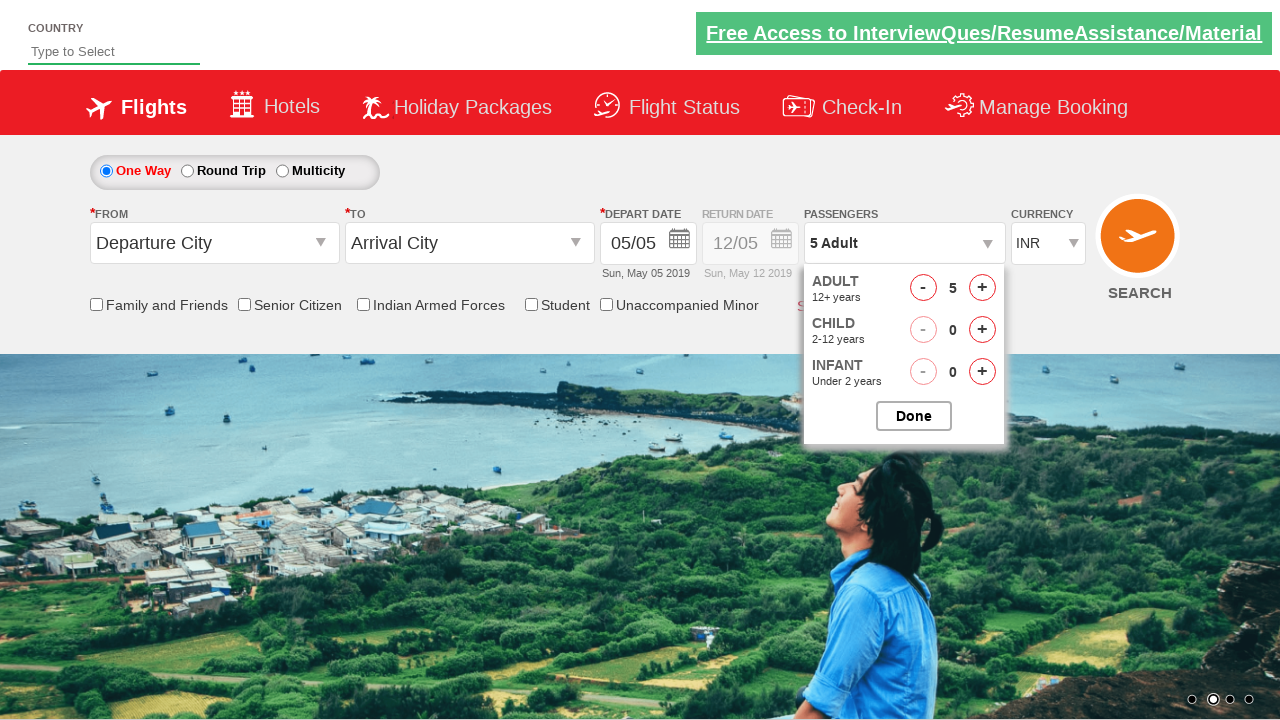

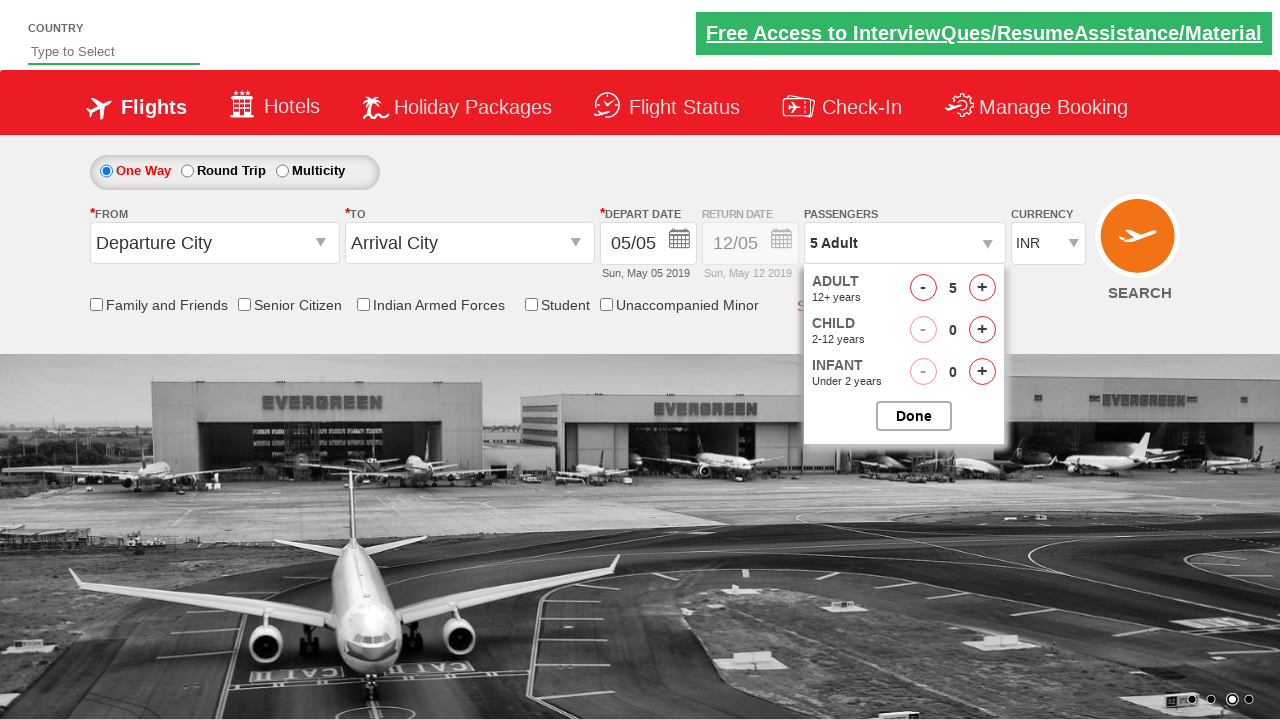